Tests frame handling functionality by interacting with elements inside regular frames, nested frames, and counting frames on the page

Starting URL: https://leafground.com/frame.xhtml

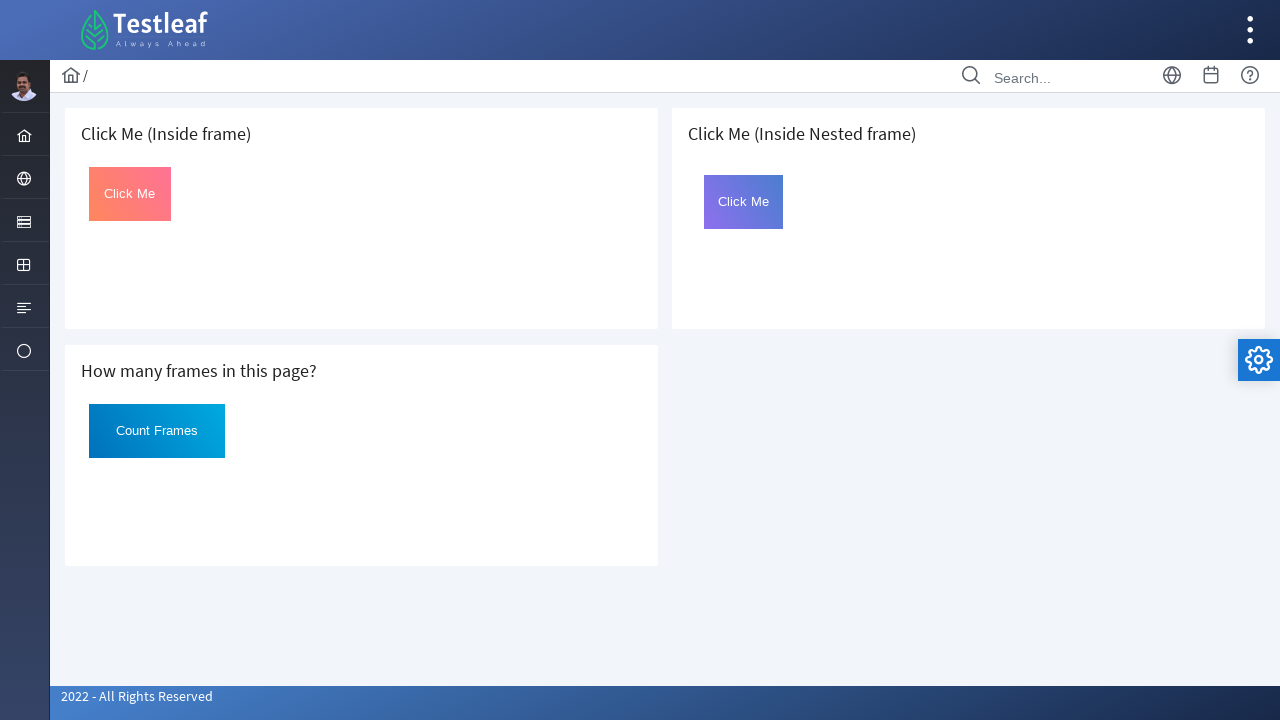

Clicked button in first frame at (130, 194) on iframe >> nth=0 >> internal:control=enter-frame >> #Click
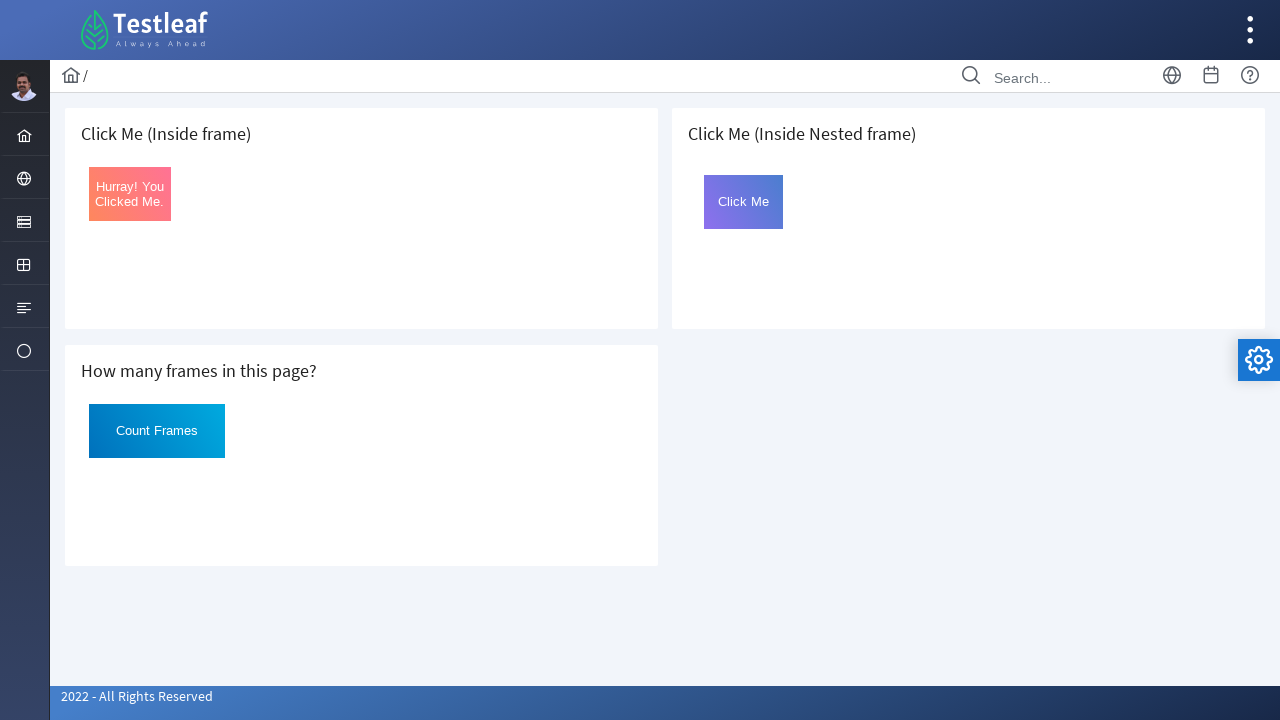

Located nested frame (parent frame index 2, child frame 'frame2')
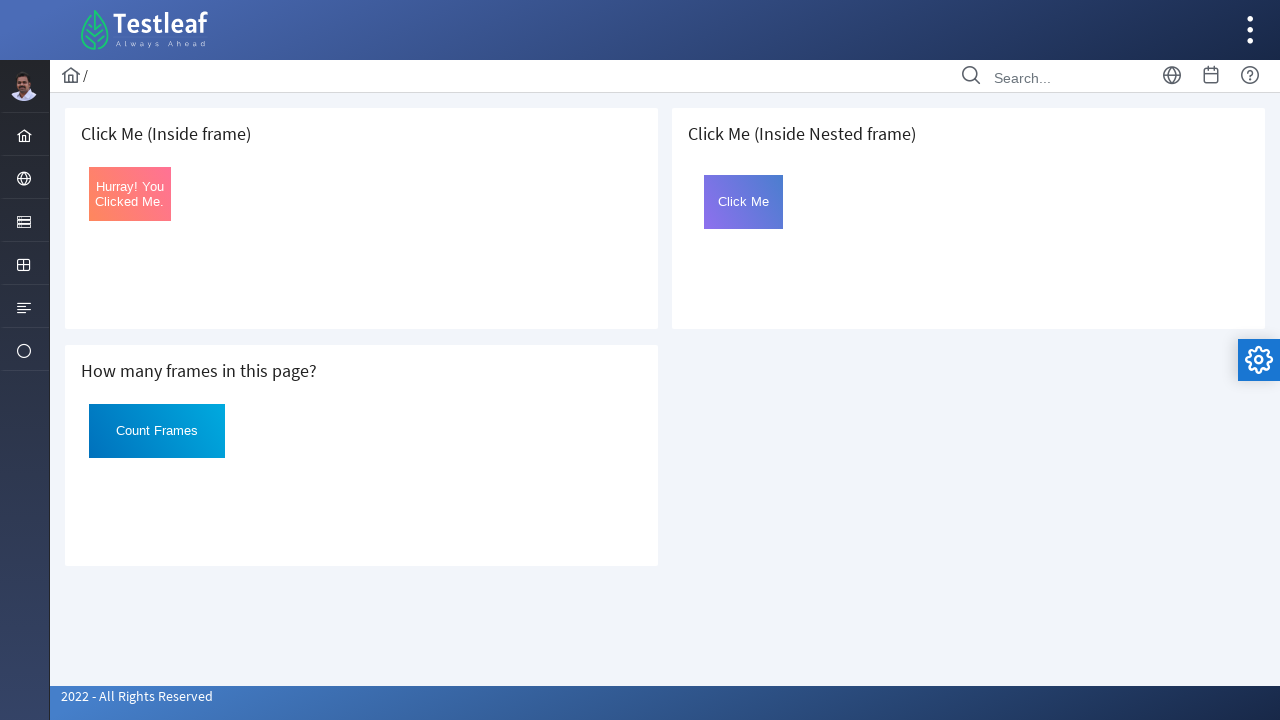

Clicked button in nested frame at (744, 202) on iframe >> nth=2 >> internal:control=enter-frame >> iframe[name='frame2'] >> inte
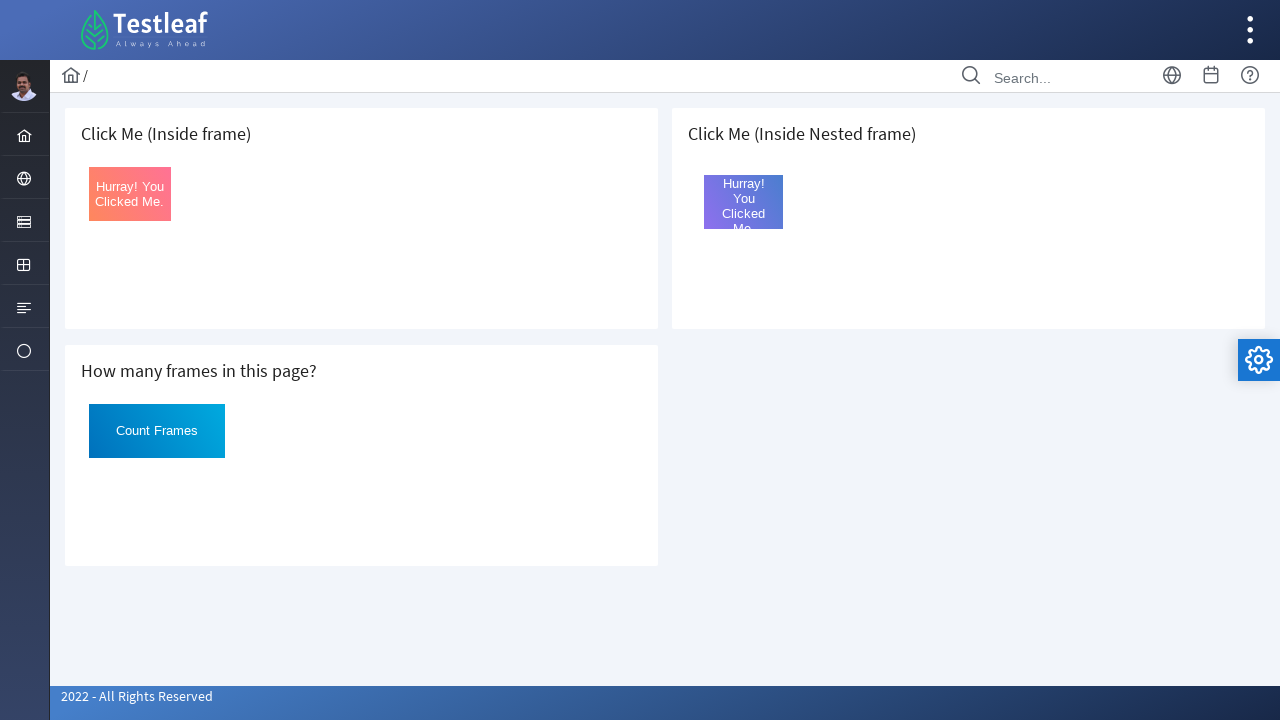

Located frame with src='nested.xhtml'
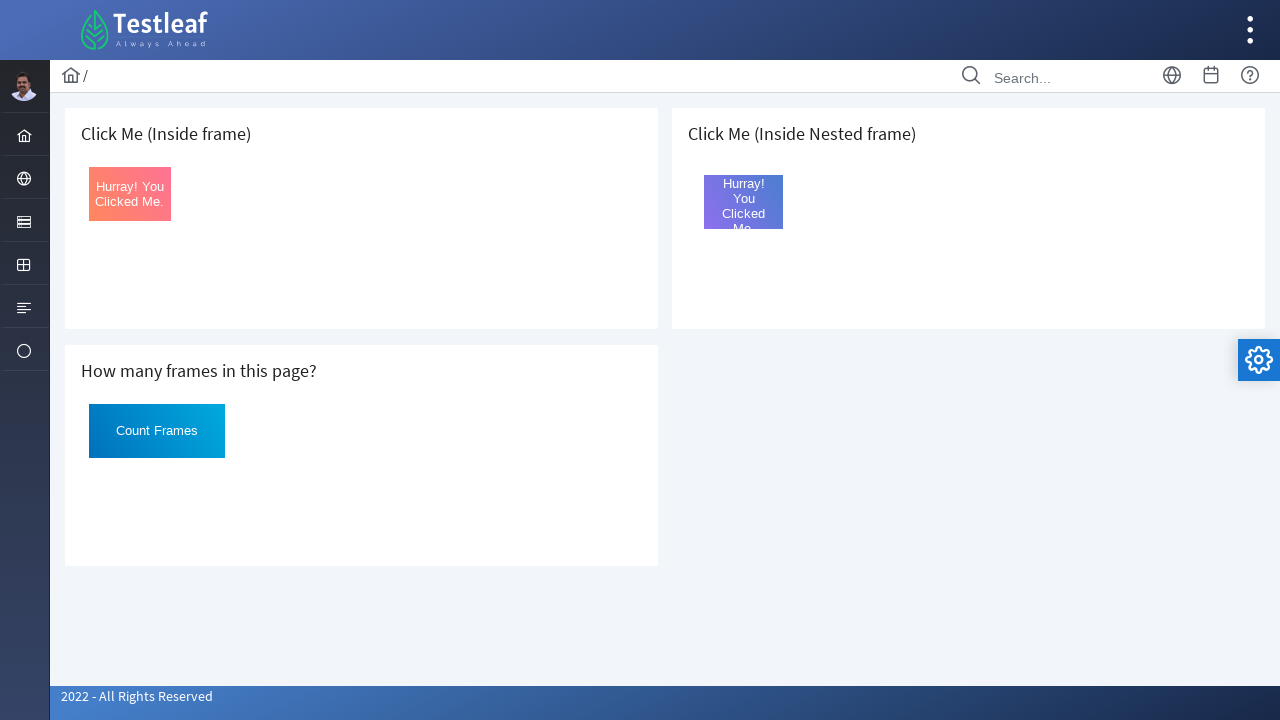

Clicked button in nested.xhtml frame at (157, 431) on iframe[src='nested.xhtml'] >> internal:control=enter-frame >> #Click
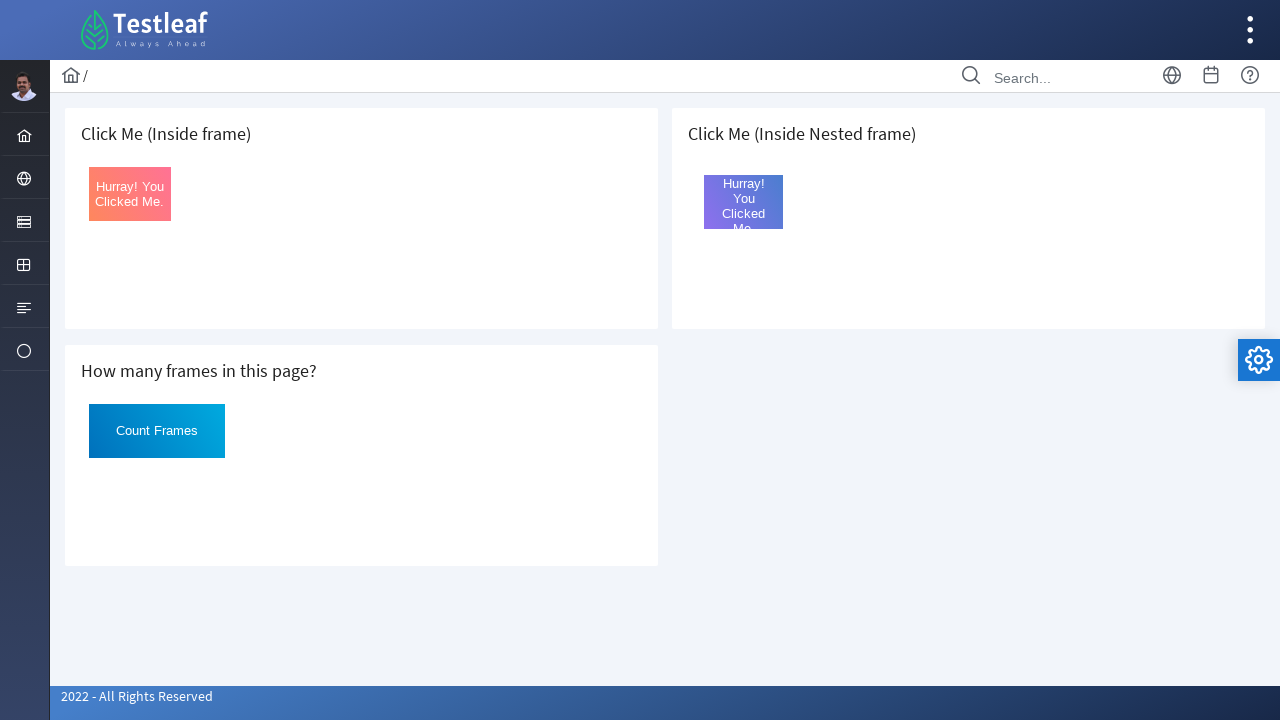

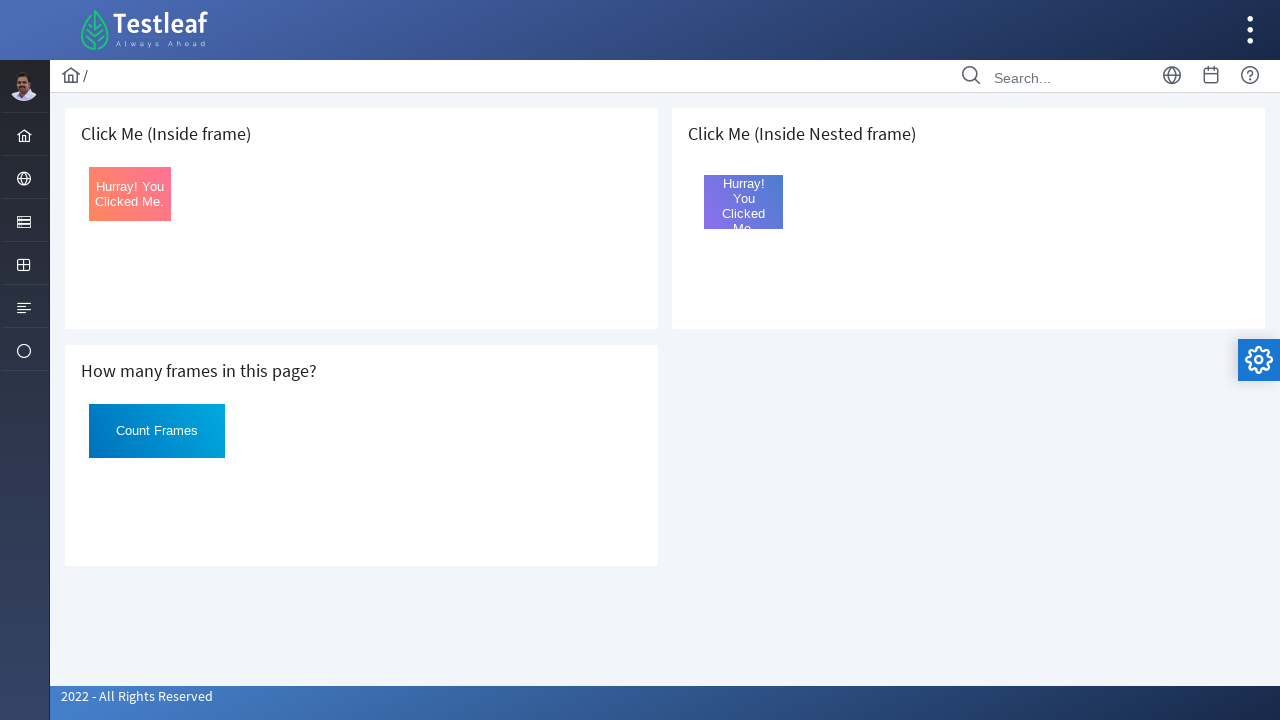